Tests the search functionality on Python.org by entering "pycon" in the search box and submitting the search, then verifying results are found.

Starting URL: http://www.python.org

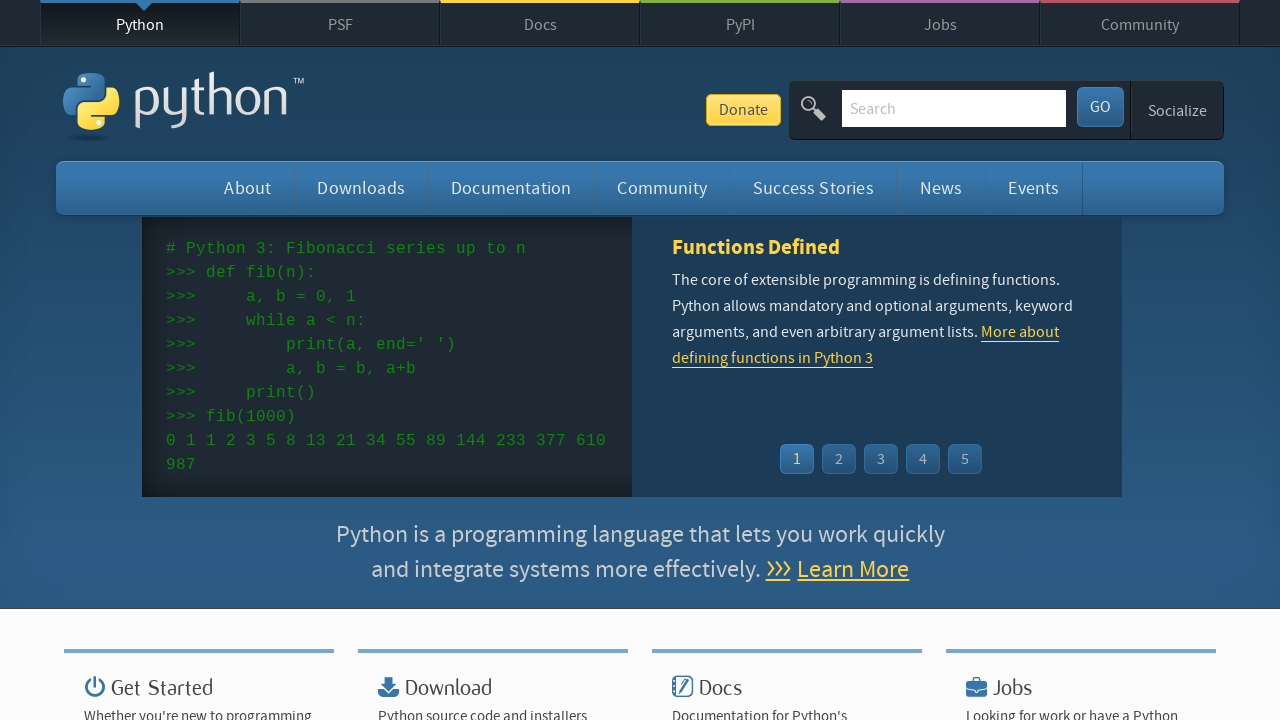

Verified Python.org page title contains 'Python'
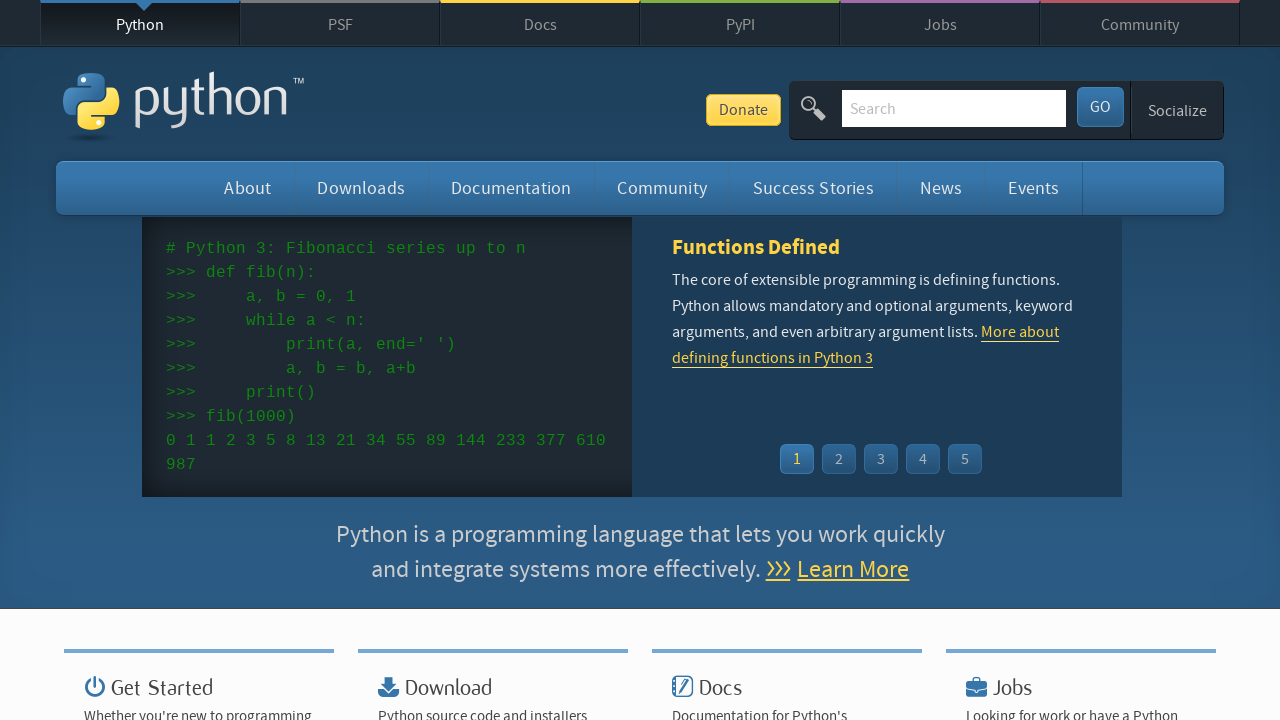

Filled search box with 'pycon' on input[name='q']
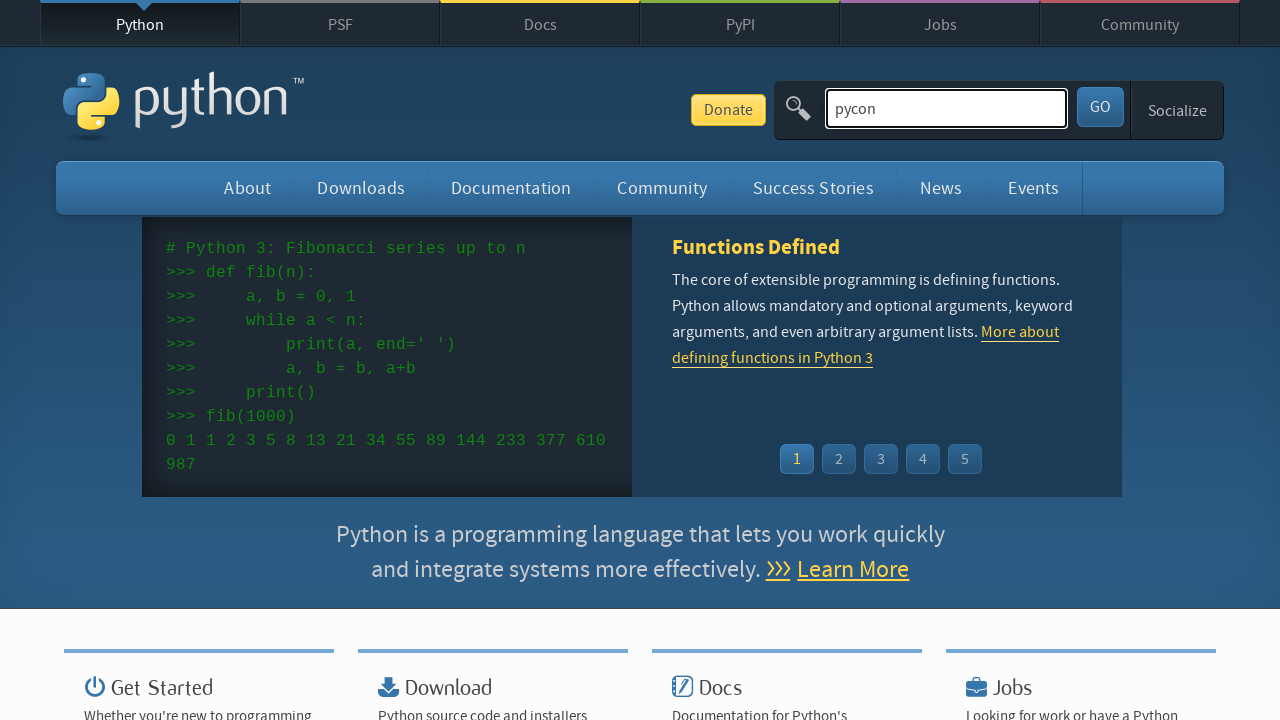

Pressed Enter to submit search for 'pycon' on input[name='q']
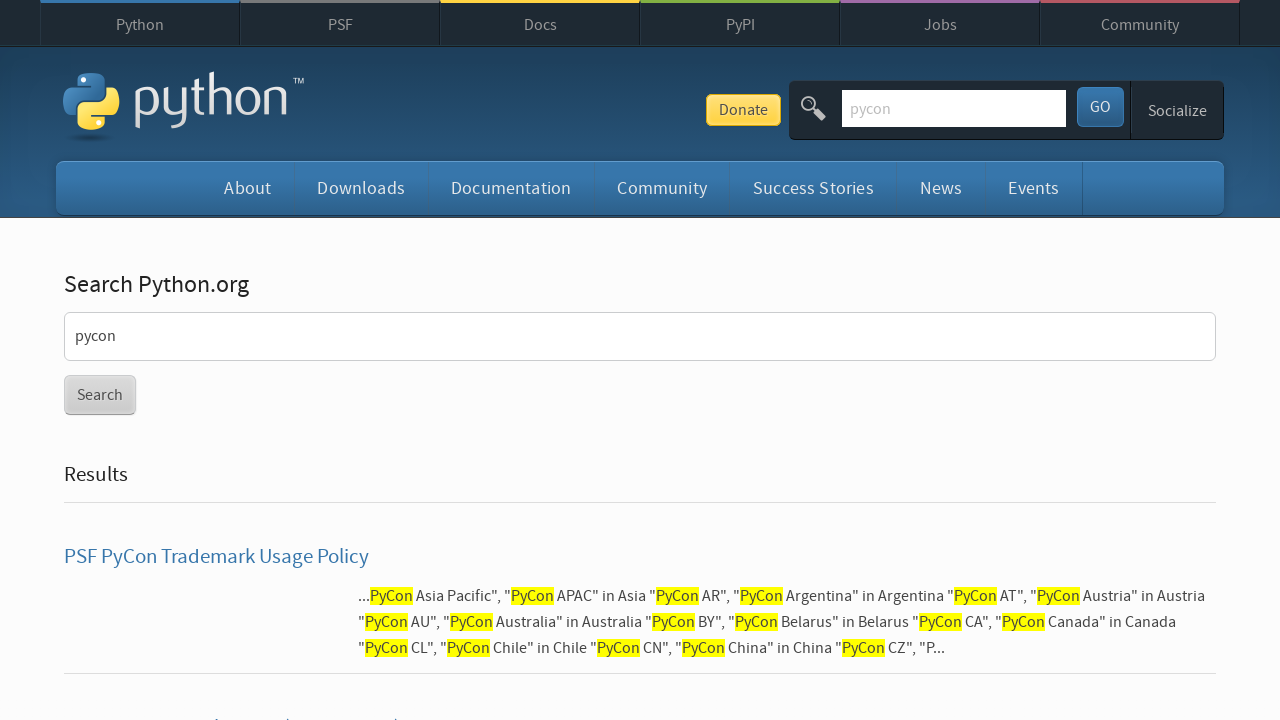

Waited for page to reach networkidle state
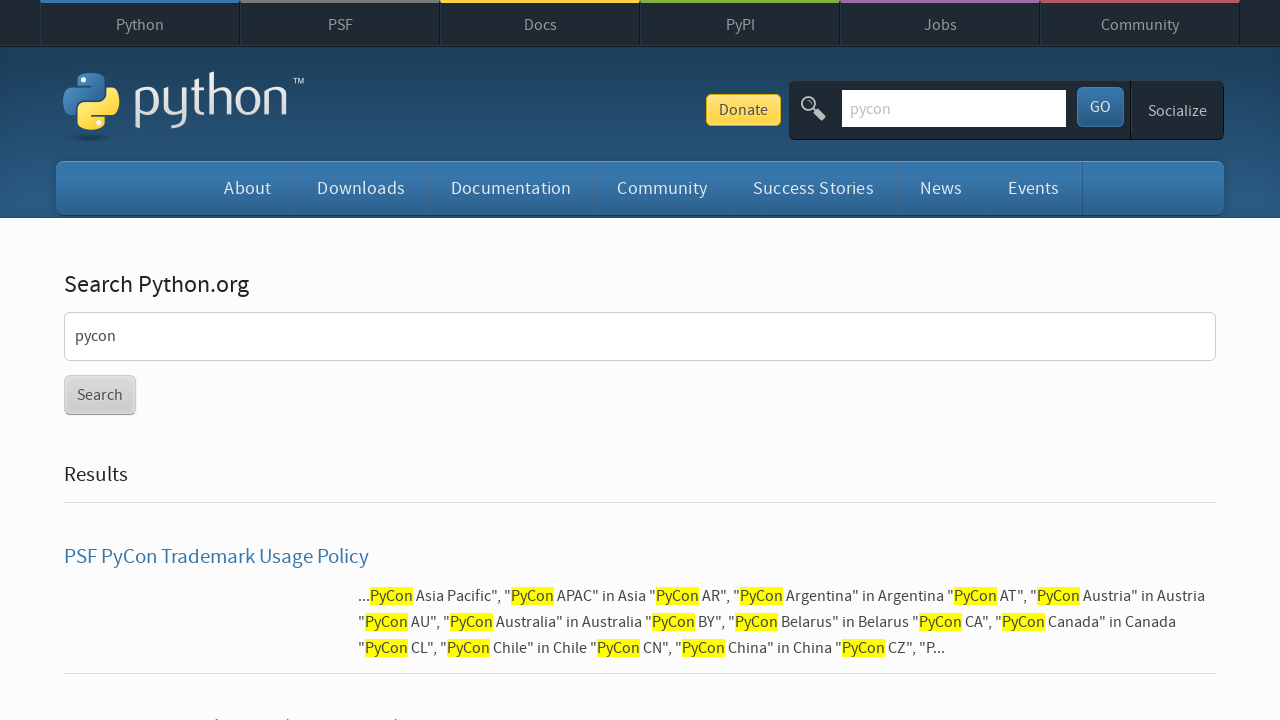

Verified search results were found (no 'No results found' message)
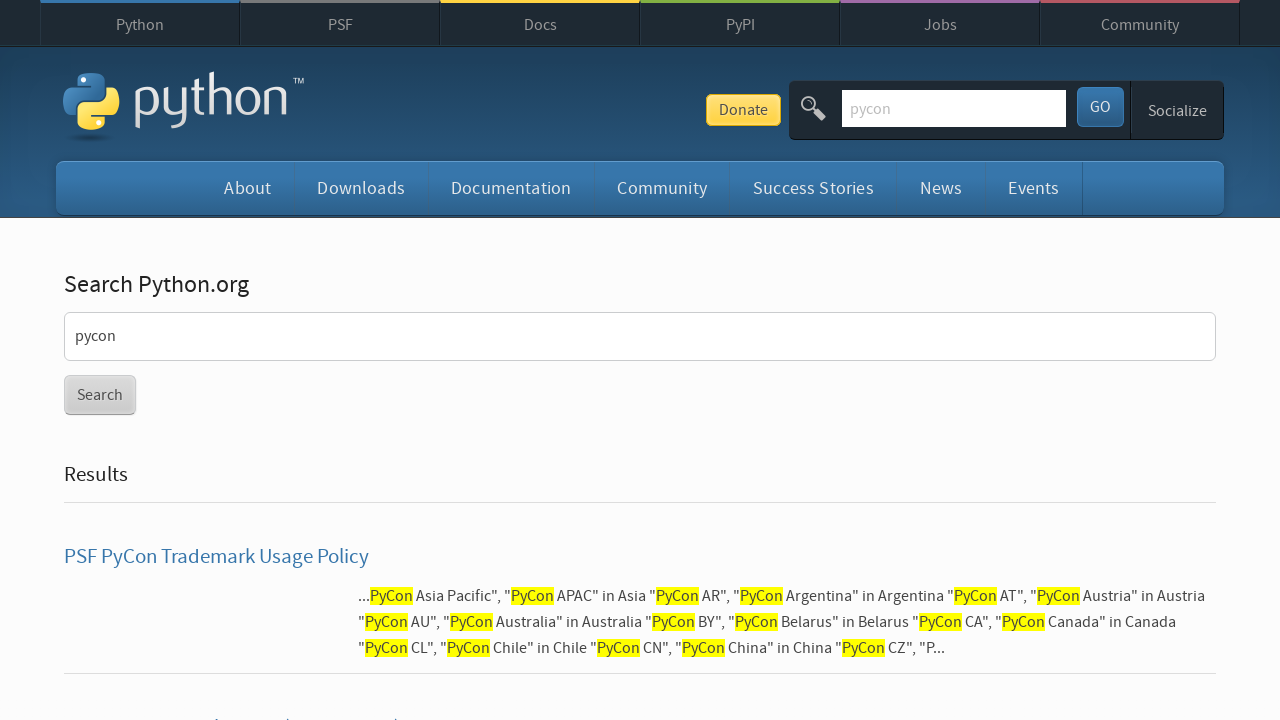

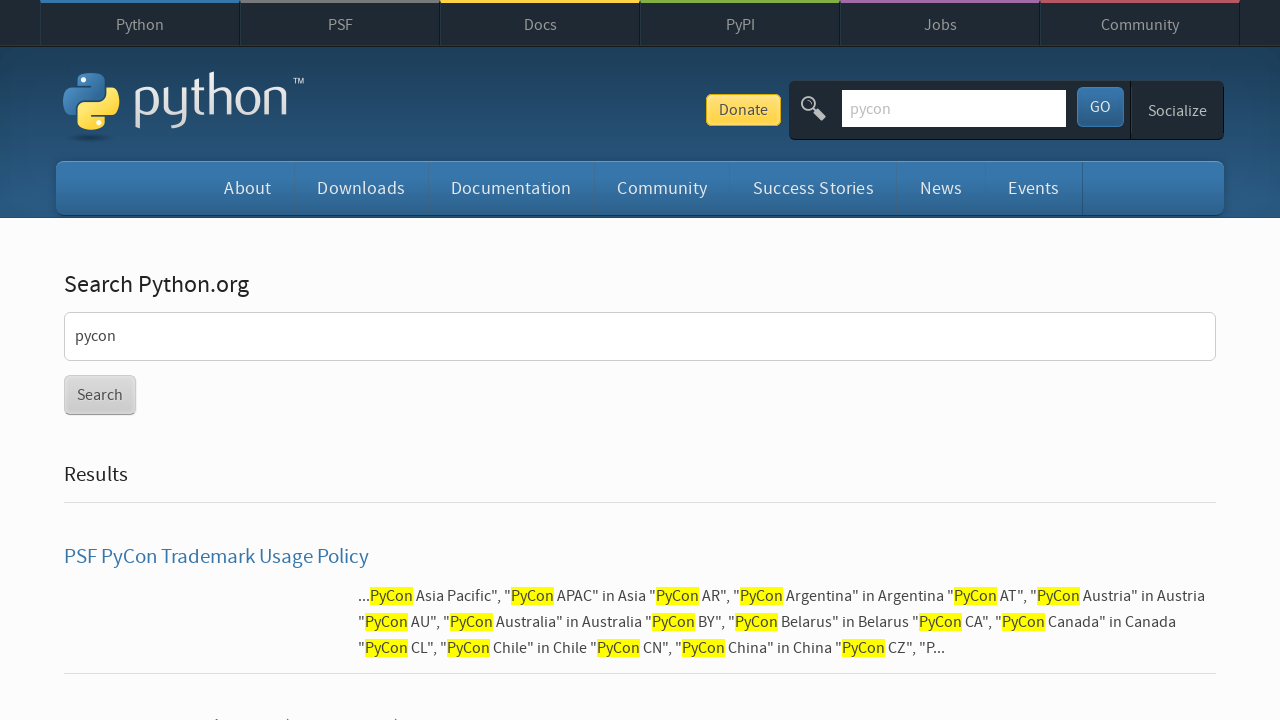